Tests dynamic controls by clicking a checkbox, removing it, and verifying the removal confirmation message

Starting URL: https://the-internet.herokuapp.com/

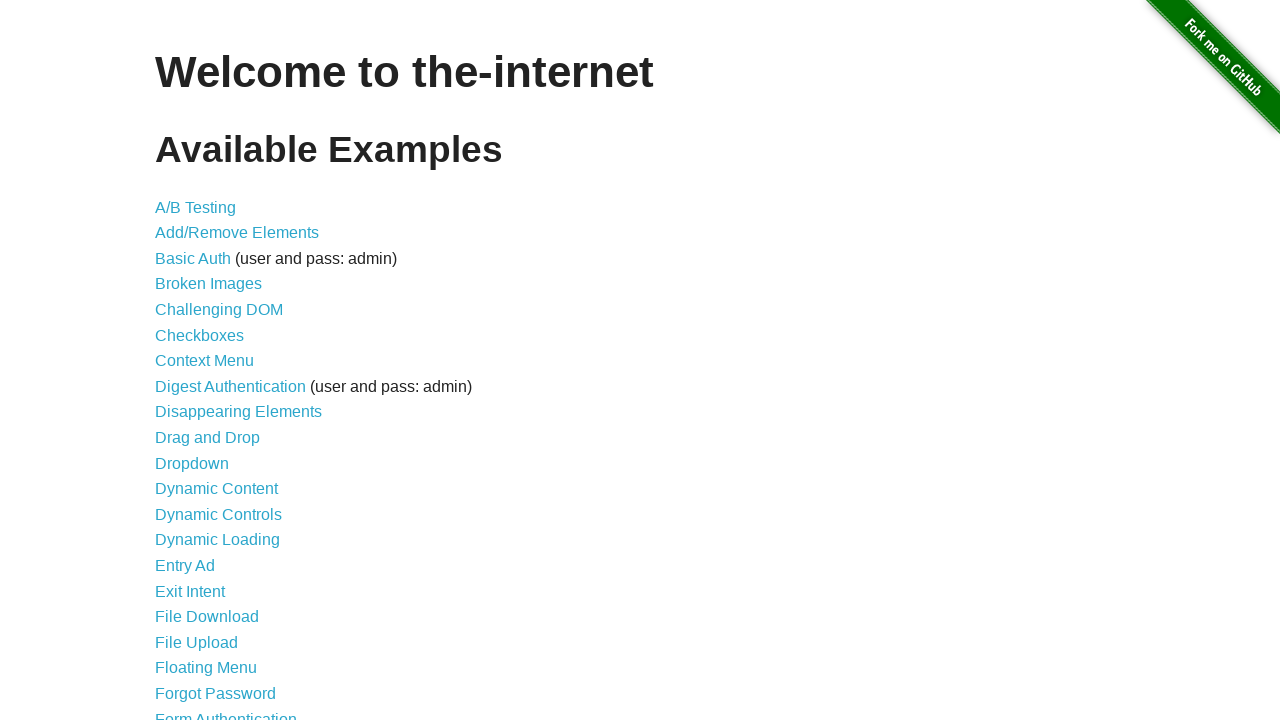

Clicked on Dynamic Controls link at (218, 514) on xpath=//a[contains(text(),'Dynamic Controls')]
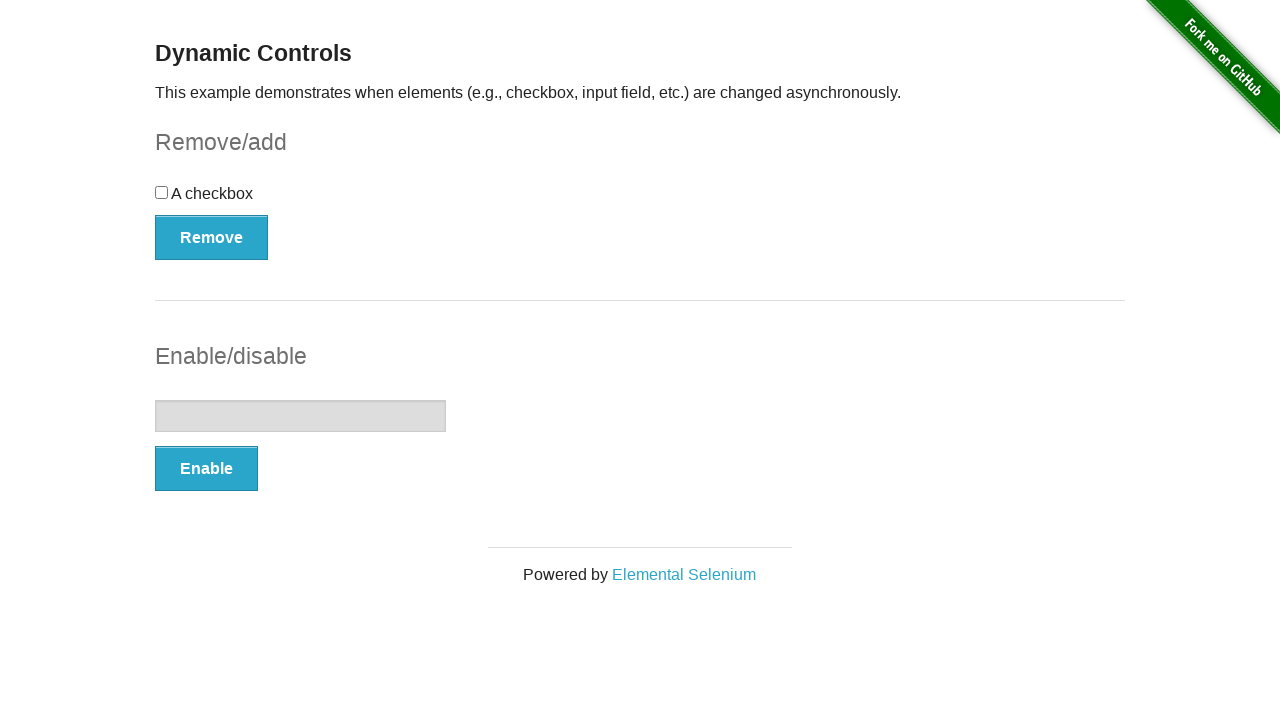

Clicked the checkbox at (162, 192) on xpath=//input[@type='checkbox']
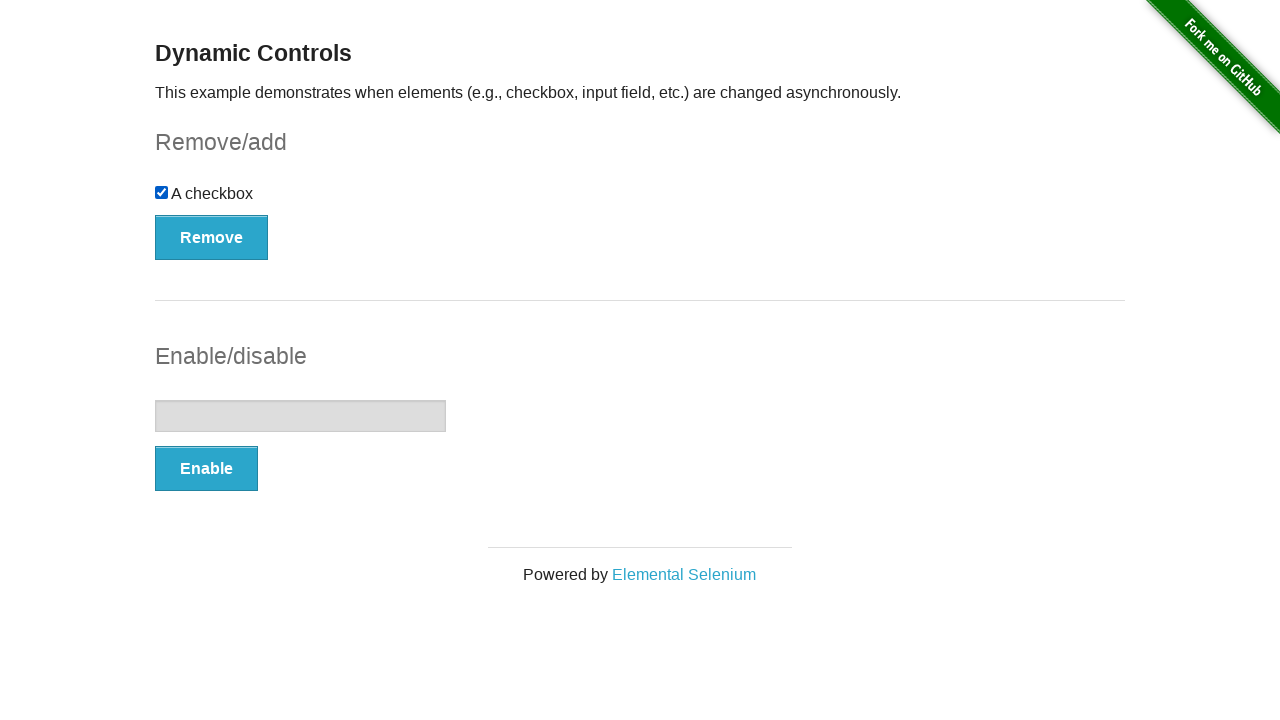

Clicked the Remove button at (212, 237) on xpath=//button[.='Remove']
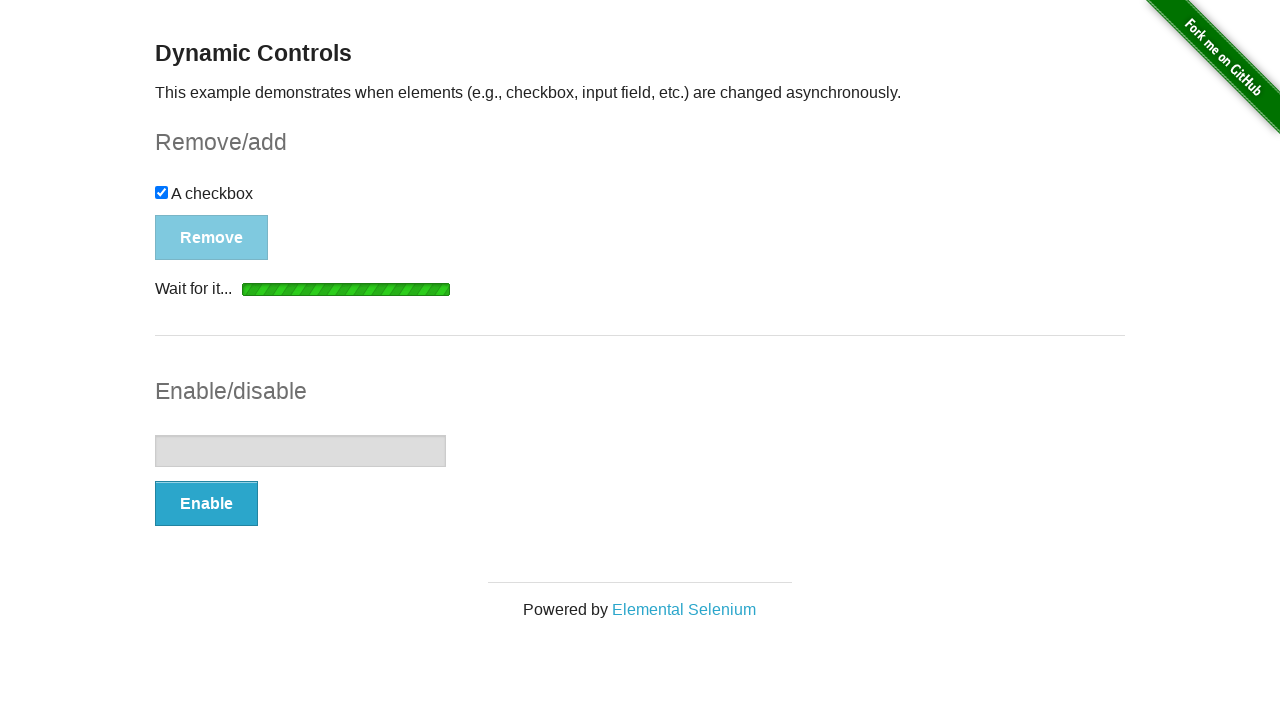

Waited for removal confirmation message to appear
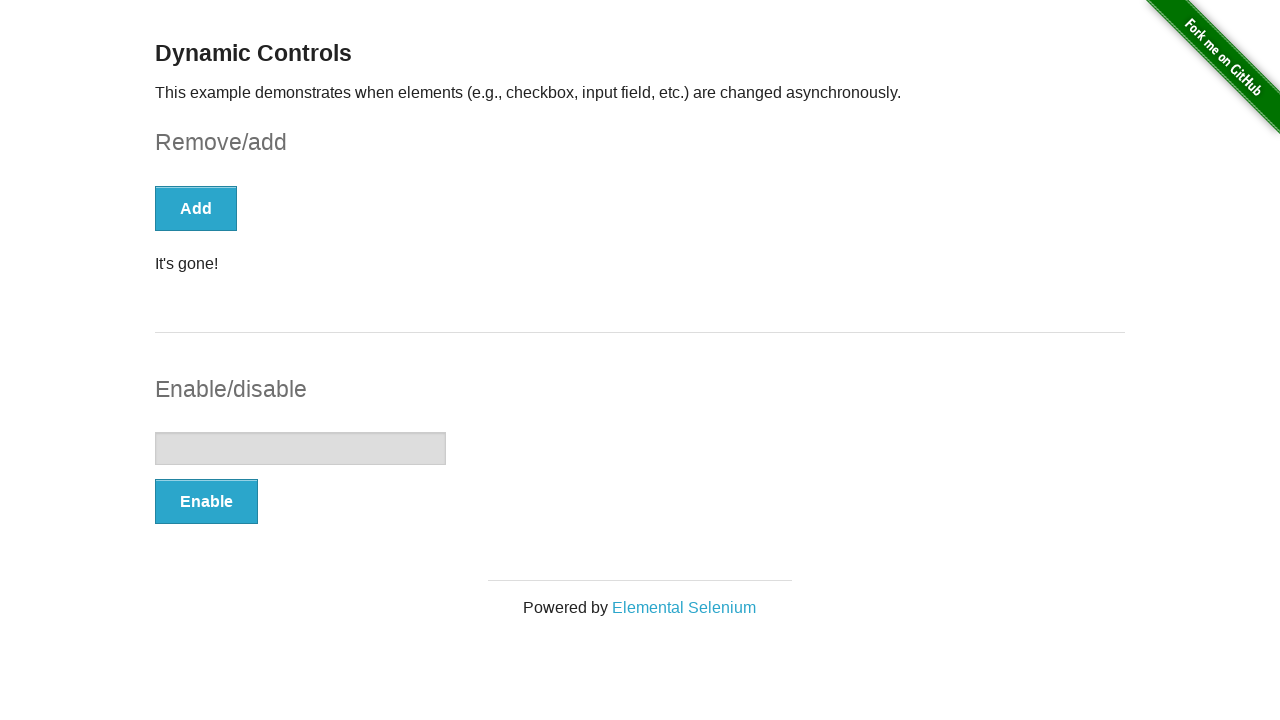

Located the confirmation message element
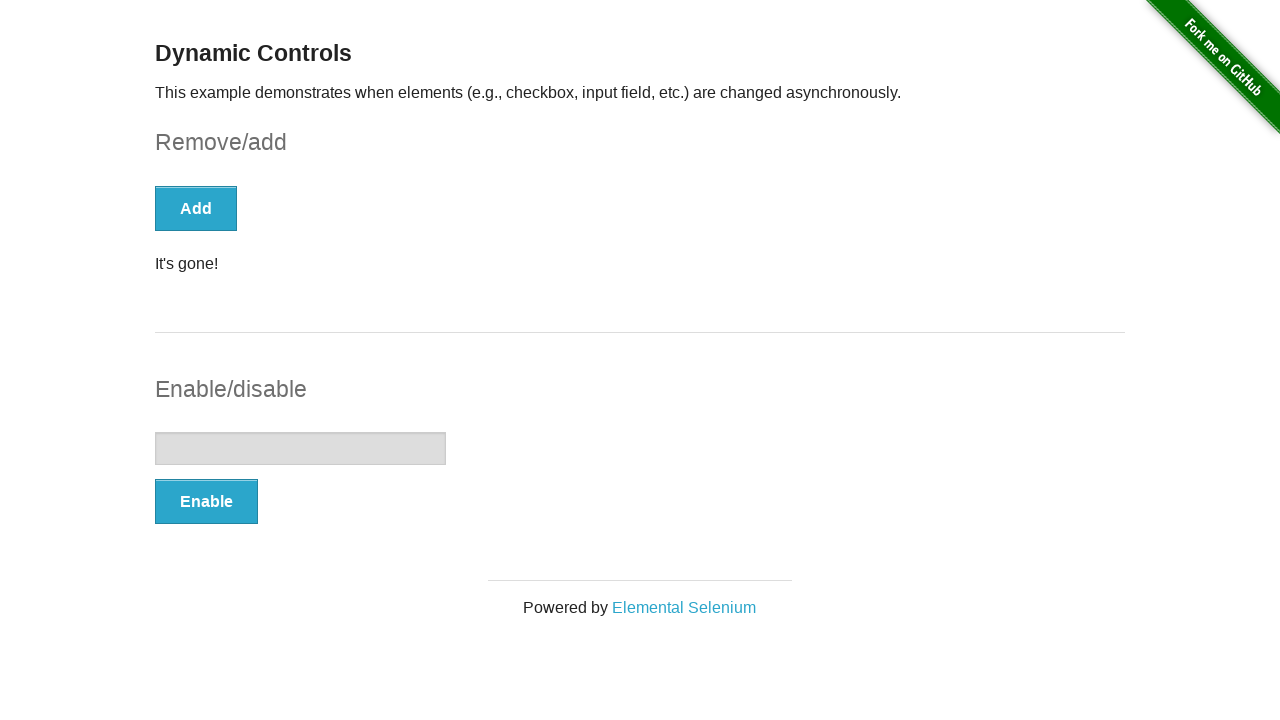

Verified confirmation message text is 'It's gone!'
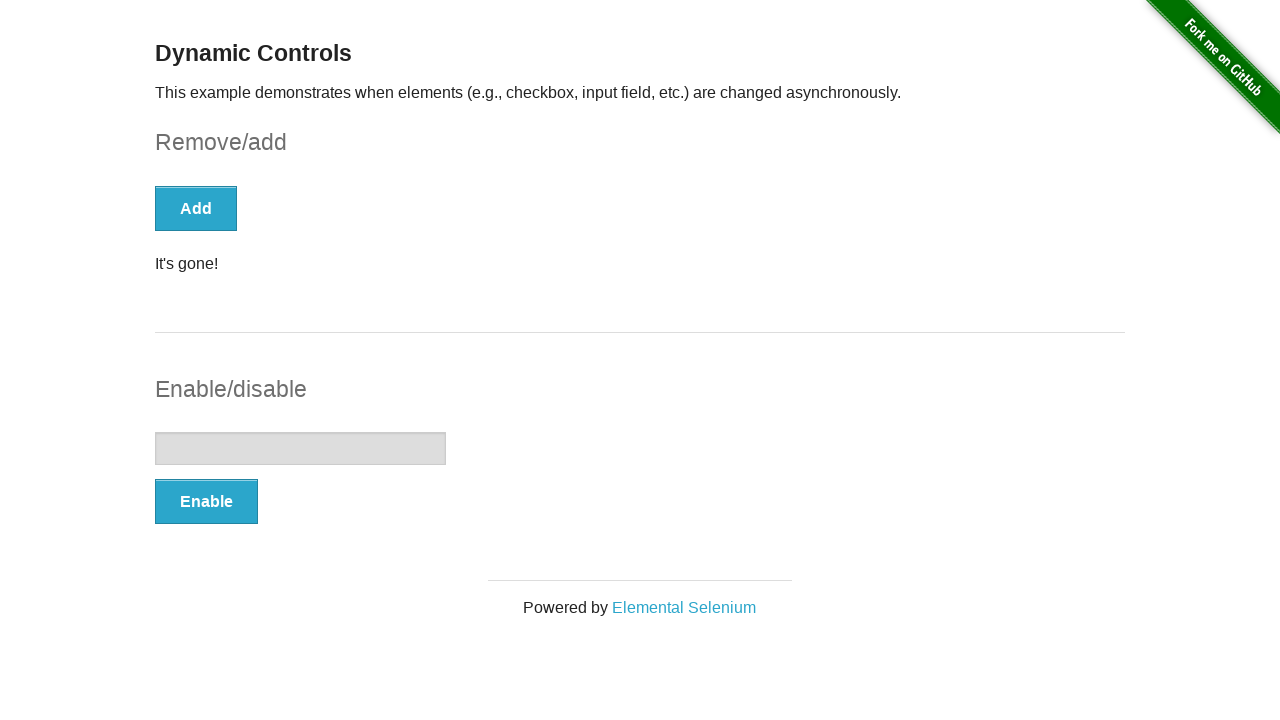

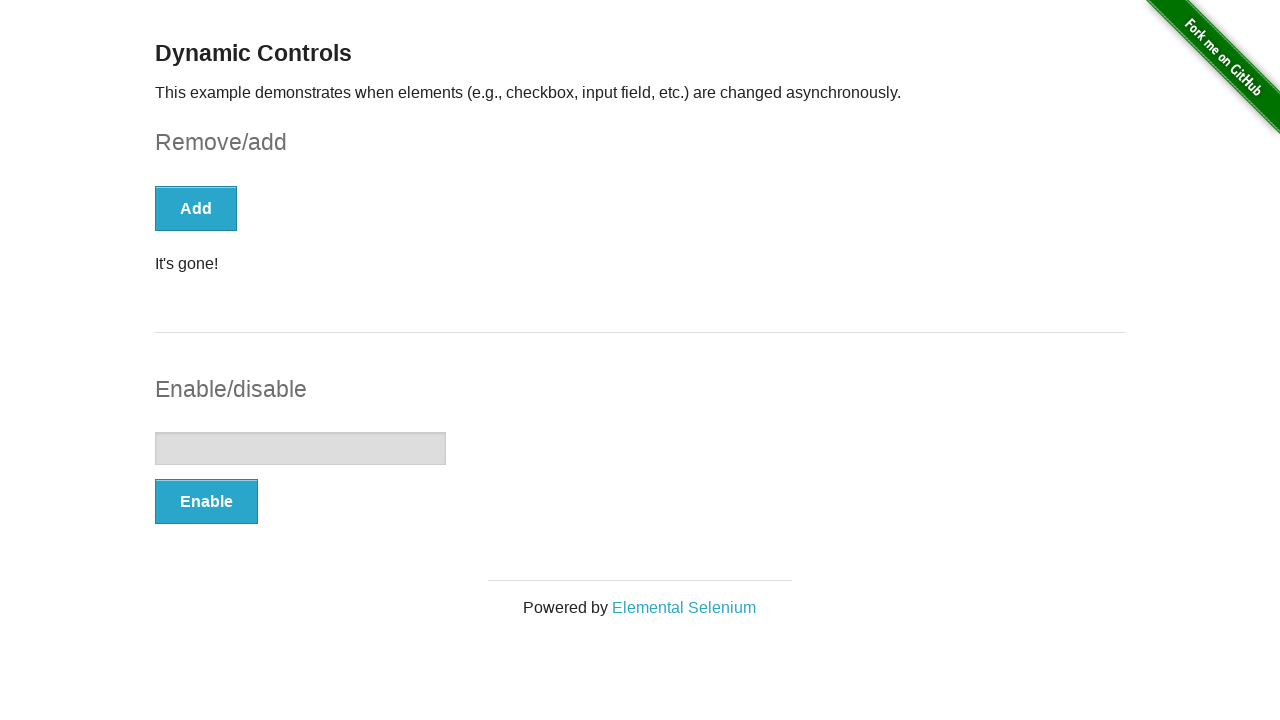